Tests mouse hover interactions on a practice automation page, including hovering over an element, right-clicking on a link, and clicking a reload link

Starting URL: https://rahulshettyacademy.com/AutomationPractice/

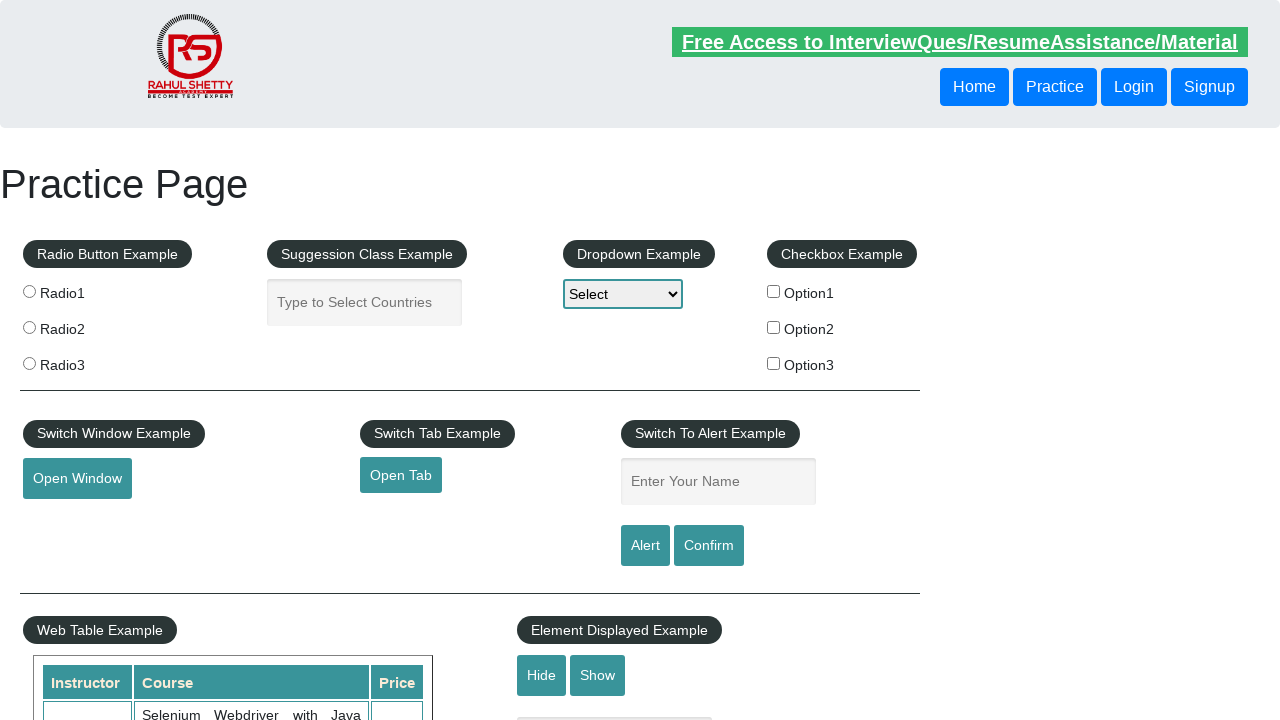

Navigated to automation practice page
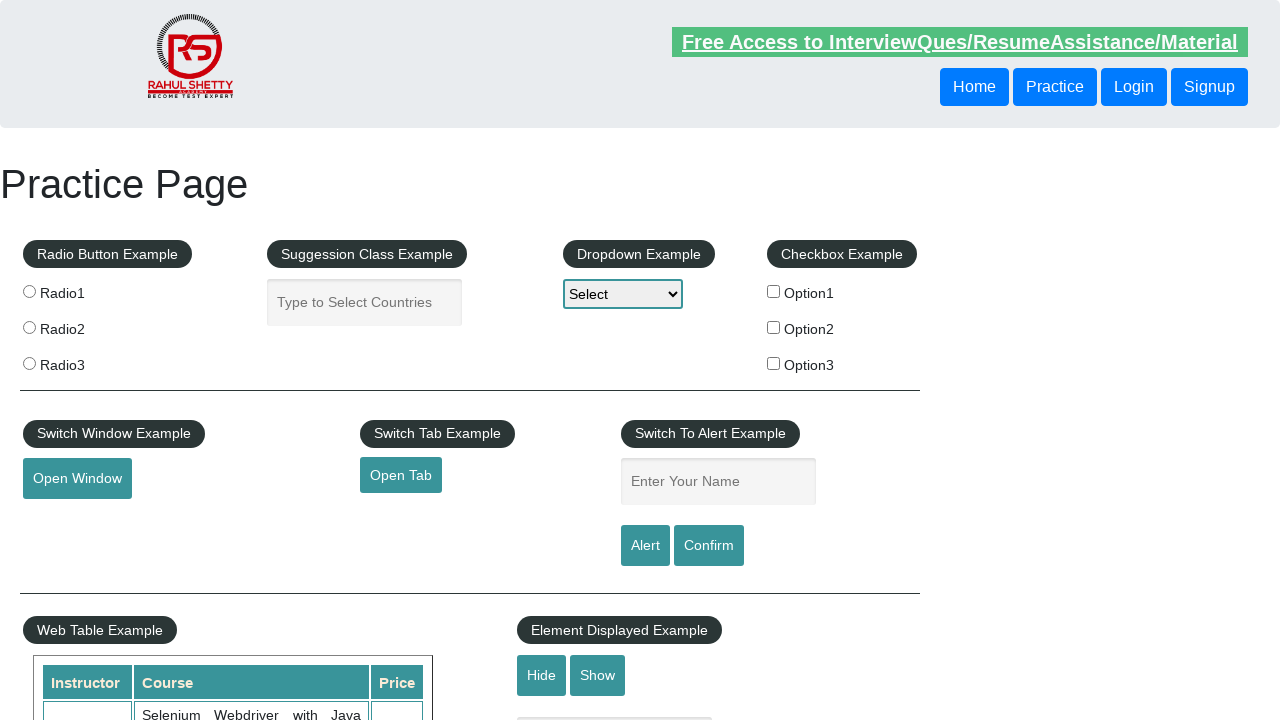

Hovered over mouse hover element at (83, 361) on #mousehover
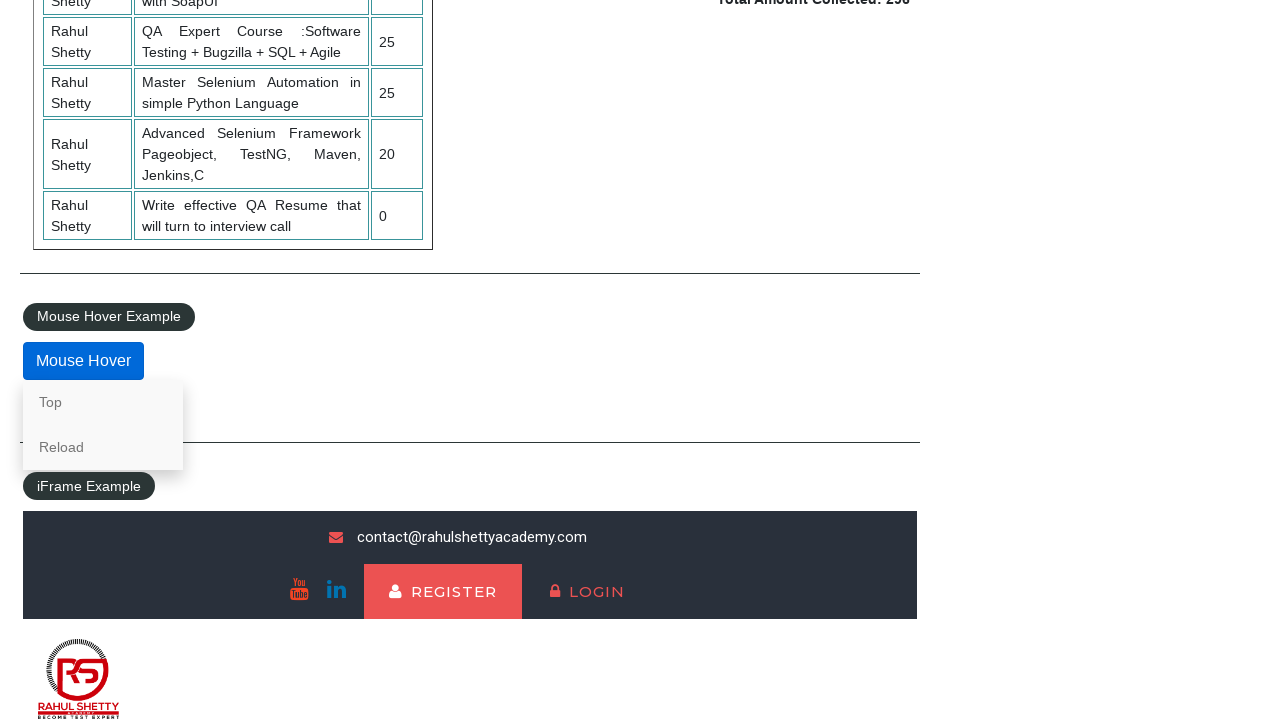

Right-clicked on the 'Top' link at (103, 402) on text=Top
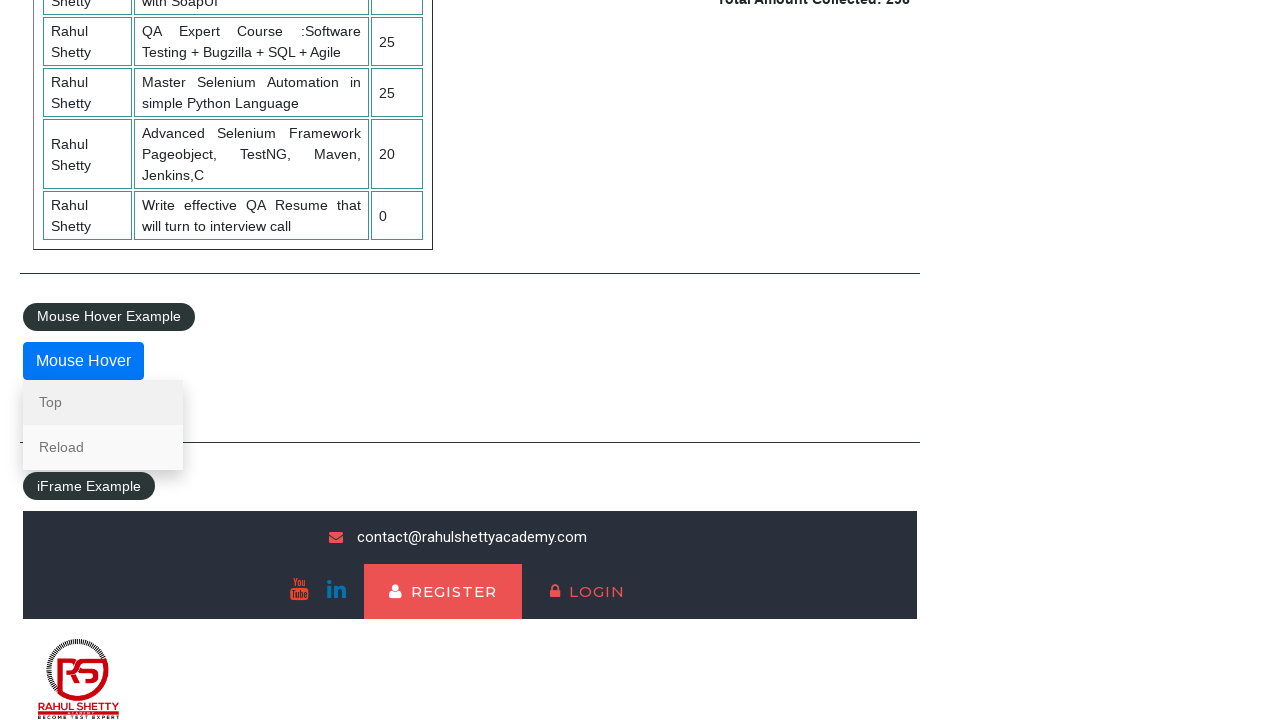

Hovered over the 'Reload' link at (103, 447) on text=Reload
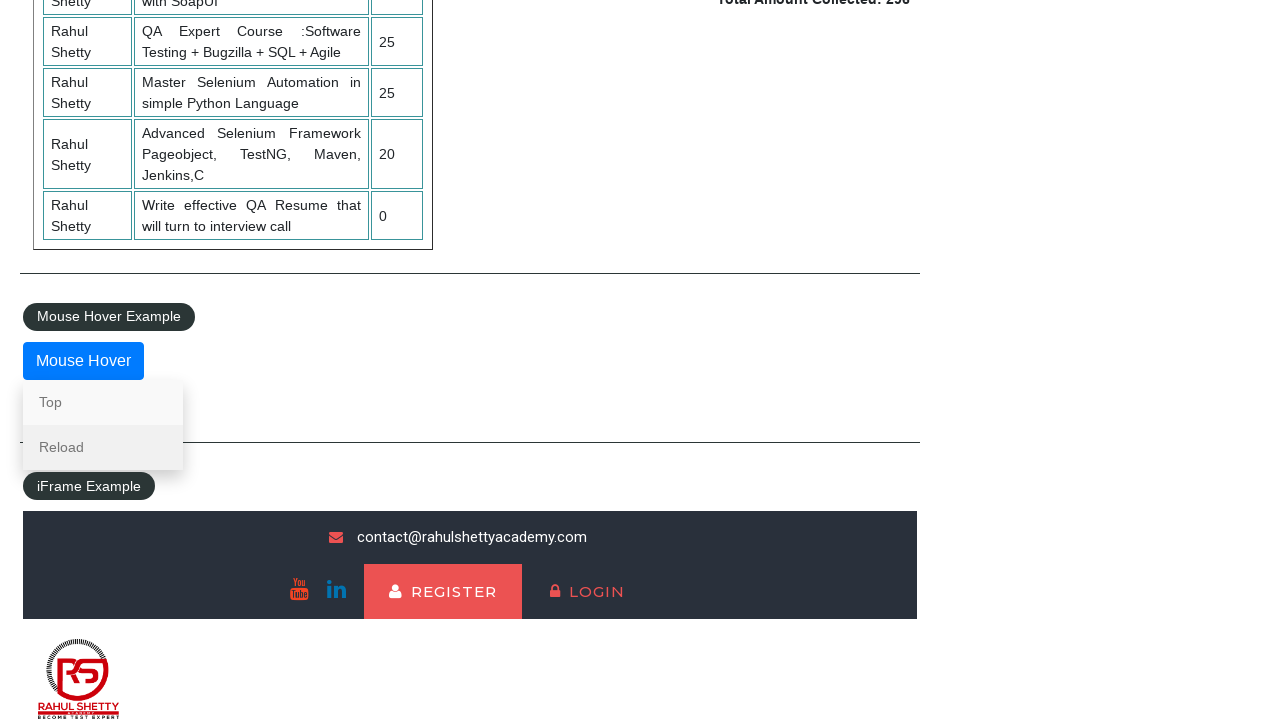

Clicked the 'Reload' link at (103, 447) on text=Reload
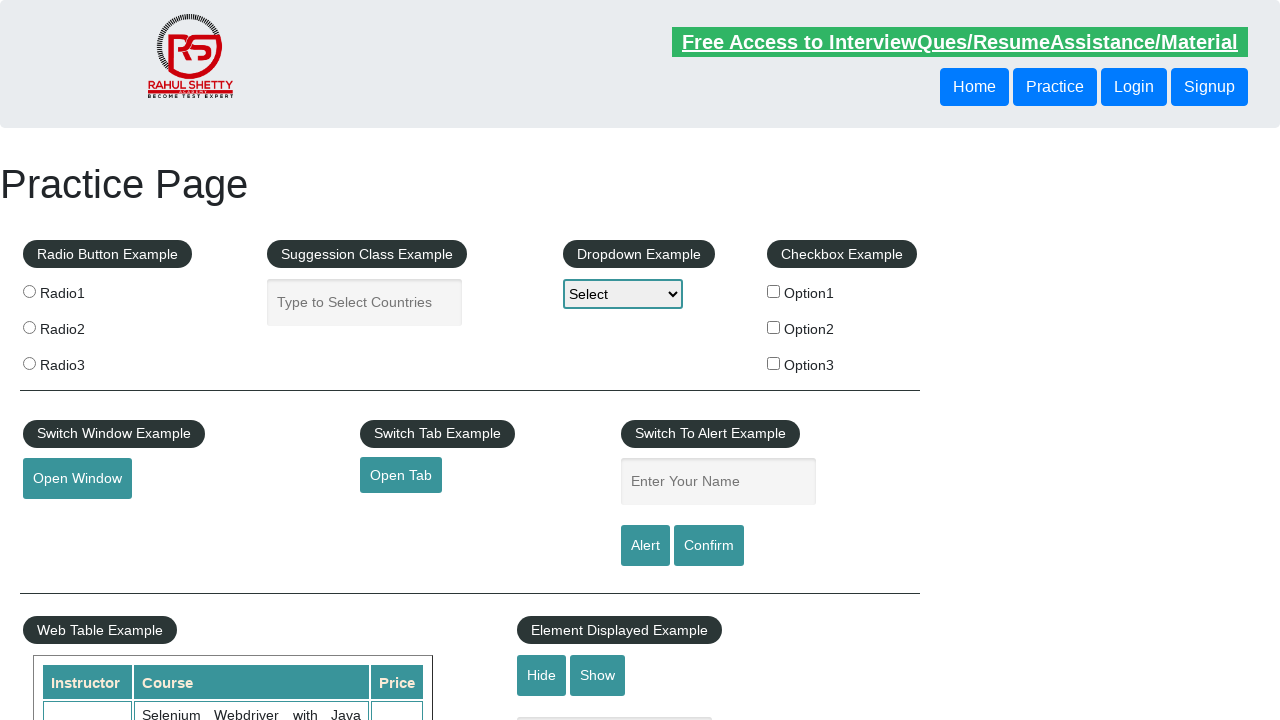

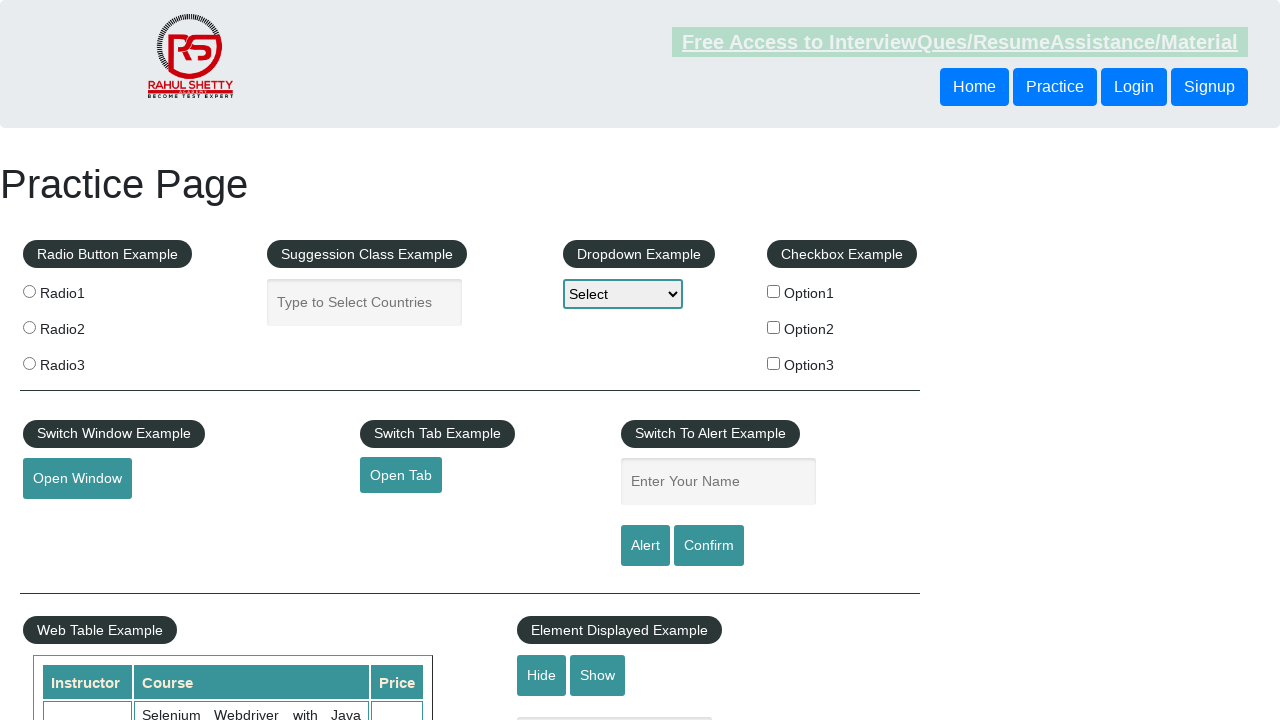